Selects an option in a dropdown menu using visible text selection

Starting URL: https://the-internet.herokuapp.com/dropdown

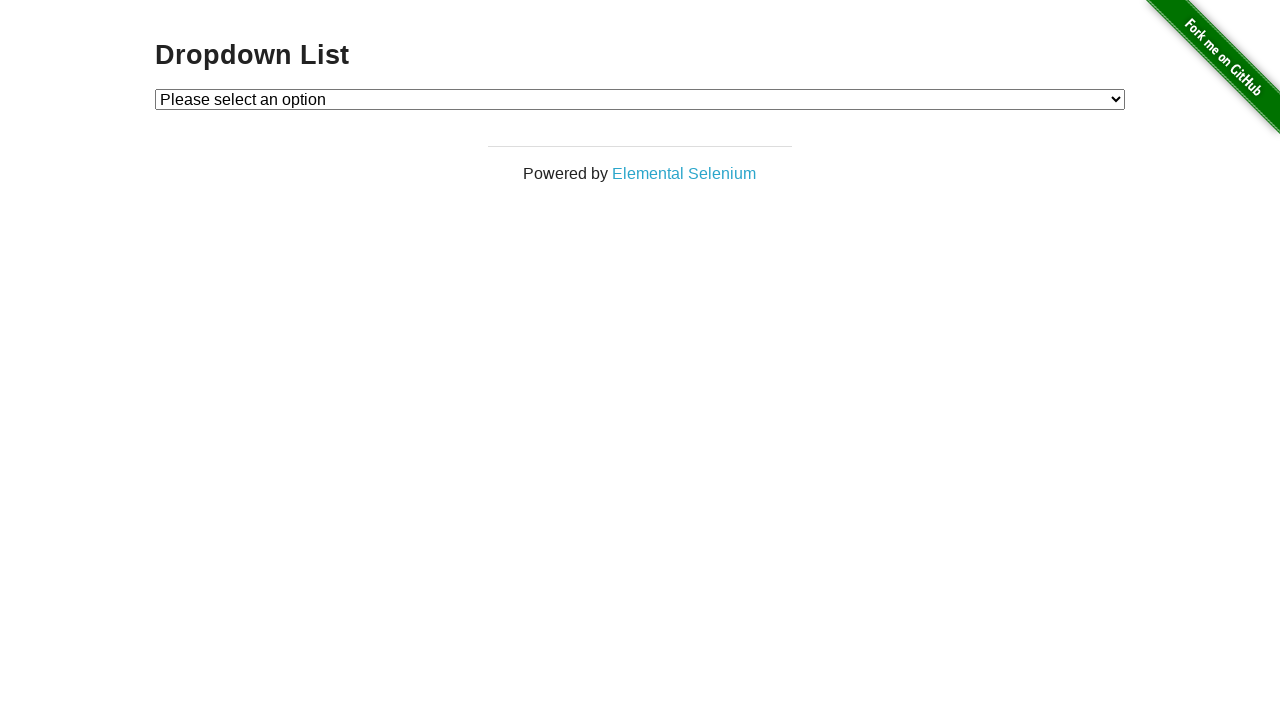

Located dropdown menu element
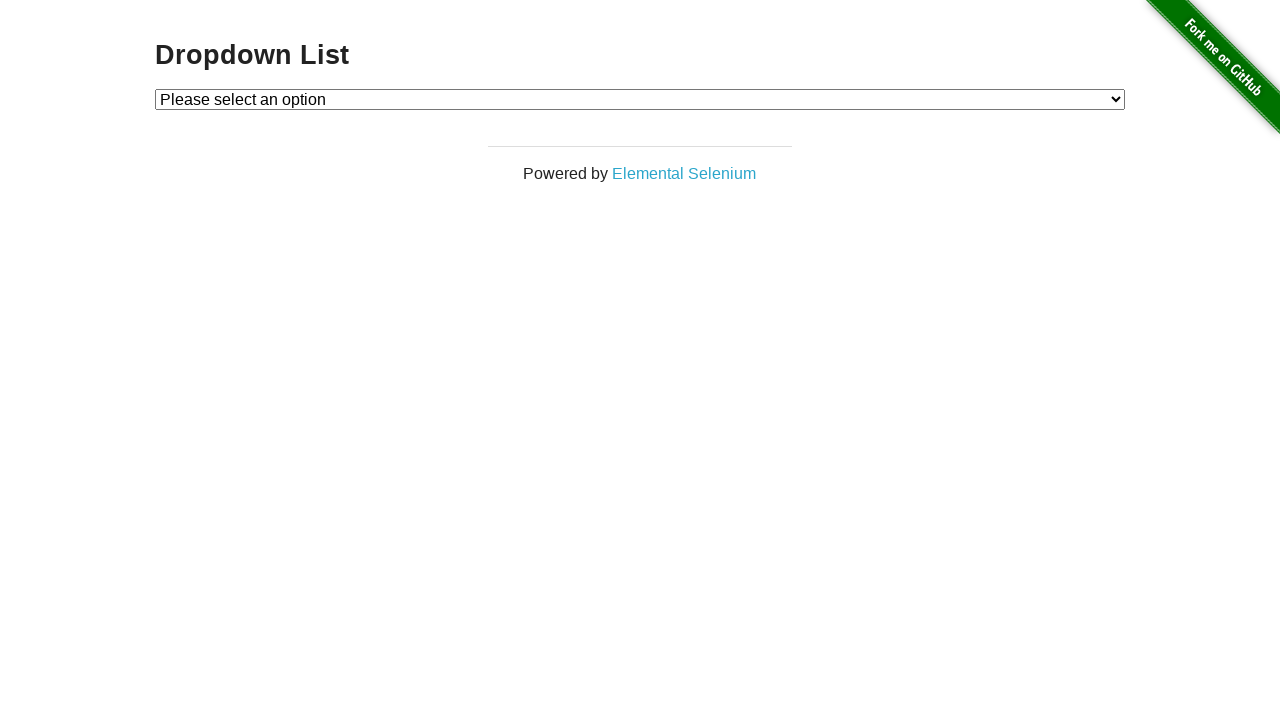

Selected 'Option 1' from dropdown menu by visible text on #dropdown
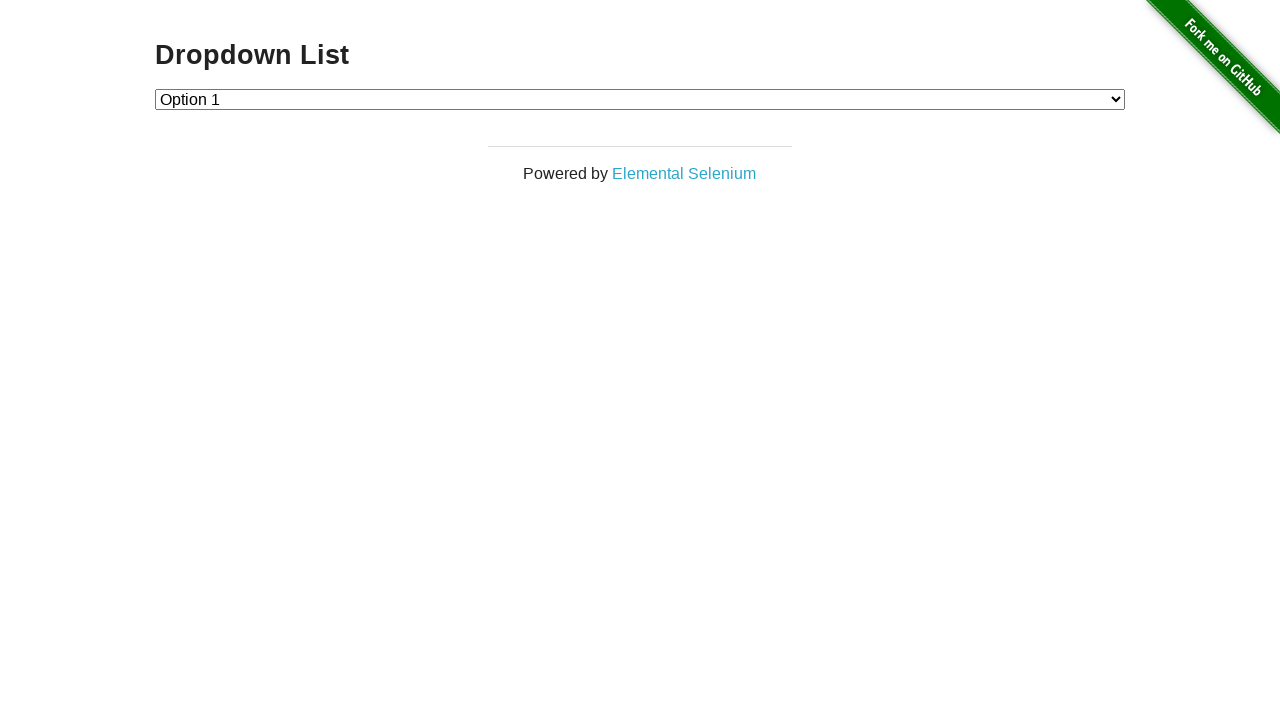

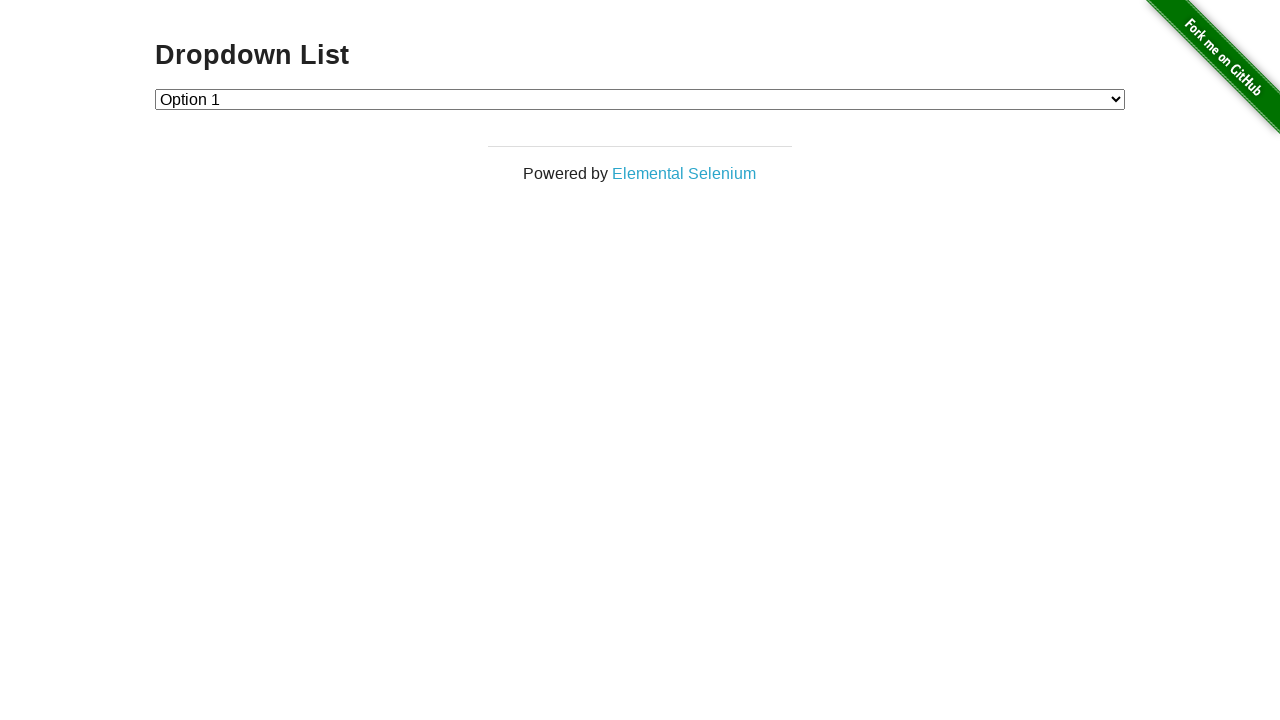